Tests fake alert and modal dialog handling by clicking buttons that trigger dialogs, interacting with the dialog elements, and dismissing them by clicking OK.

Starting URL: https://testpages.herokuapp.com/styled/alerts/fake-alert-test.html

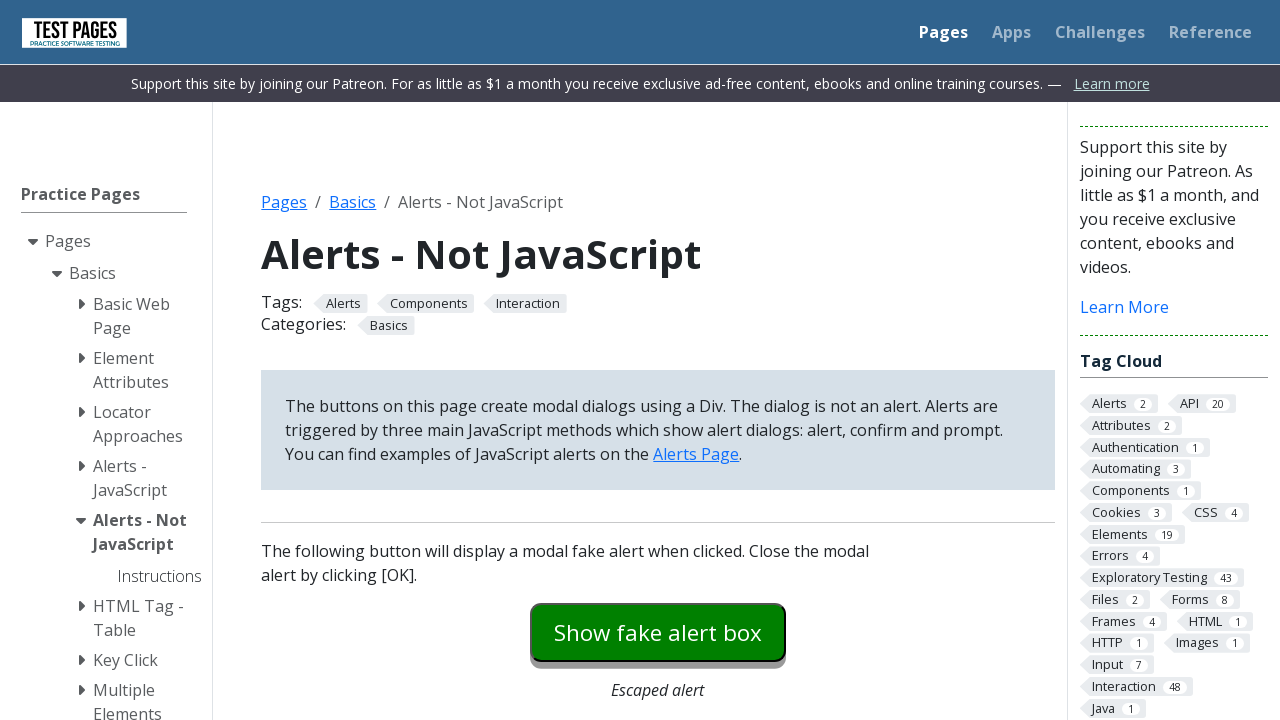

Clicked the fake alert button at (658, 632) on #fakealert
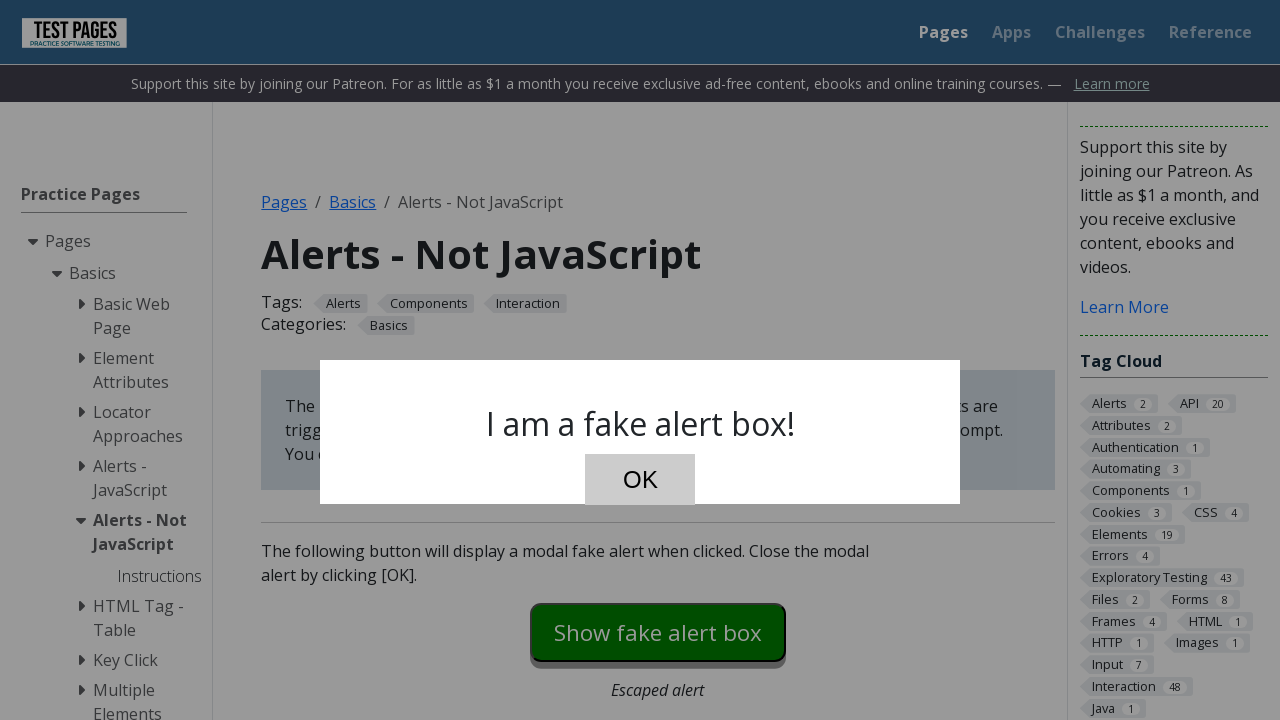

Fake alert dialog appeared
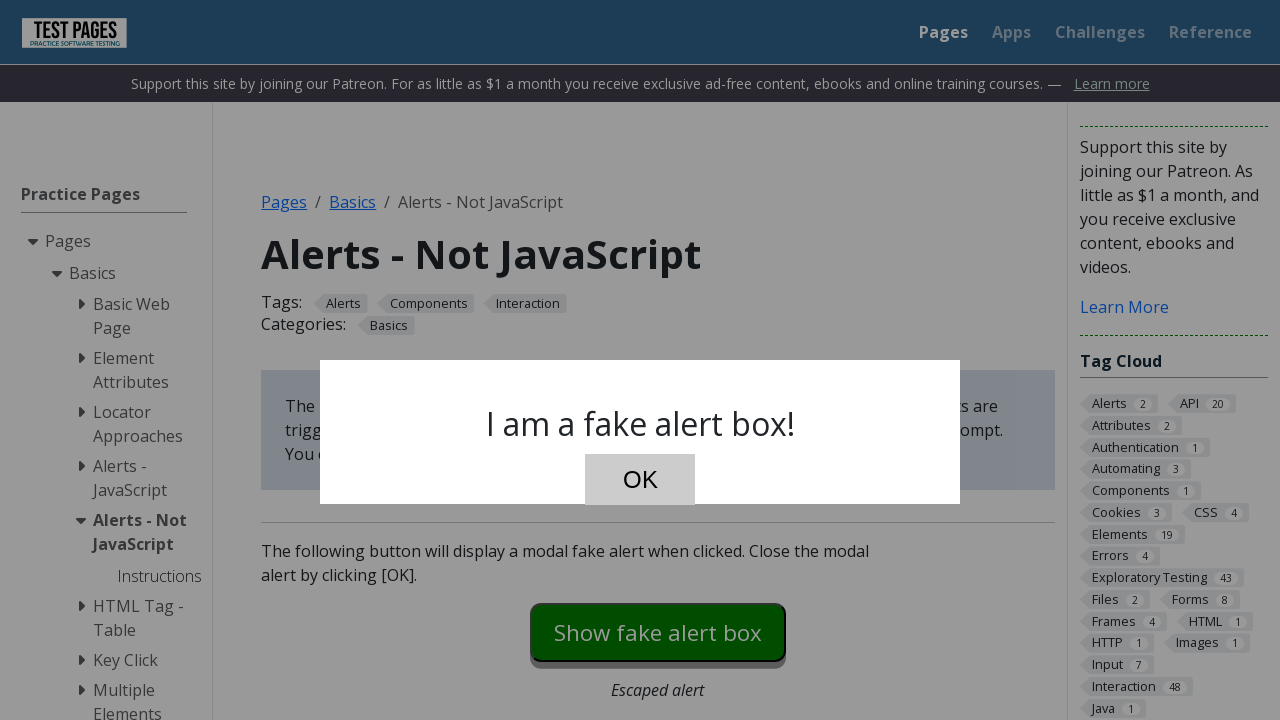

Clicked OK button to dismiss fake alert at (640, 480) on #dialog-ok
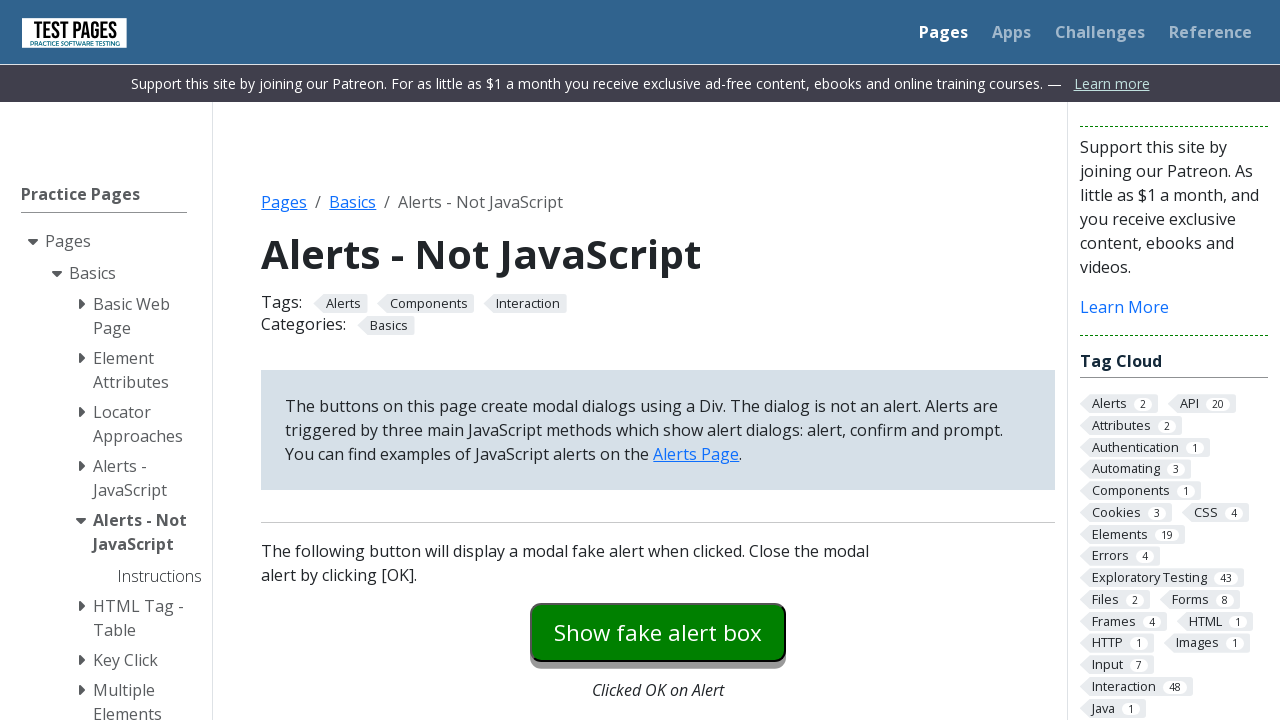

Clicked the modal dialog button at (658, 360) on #modaldialog
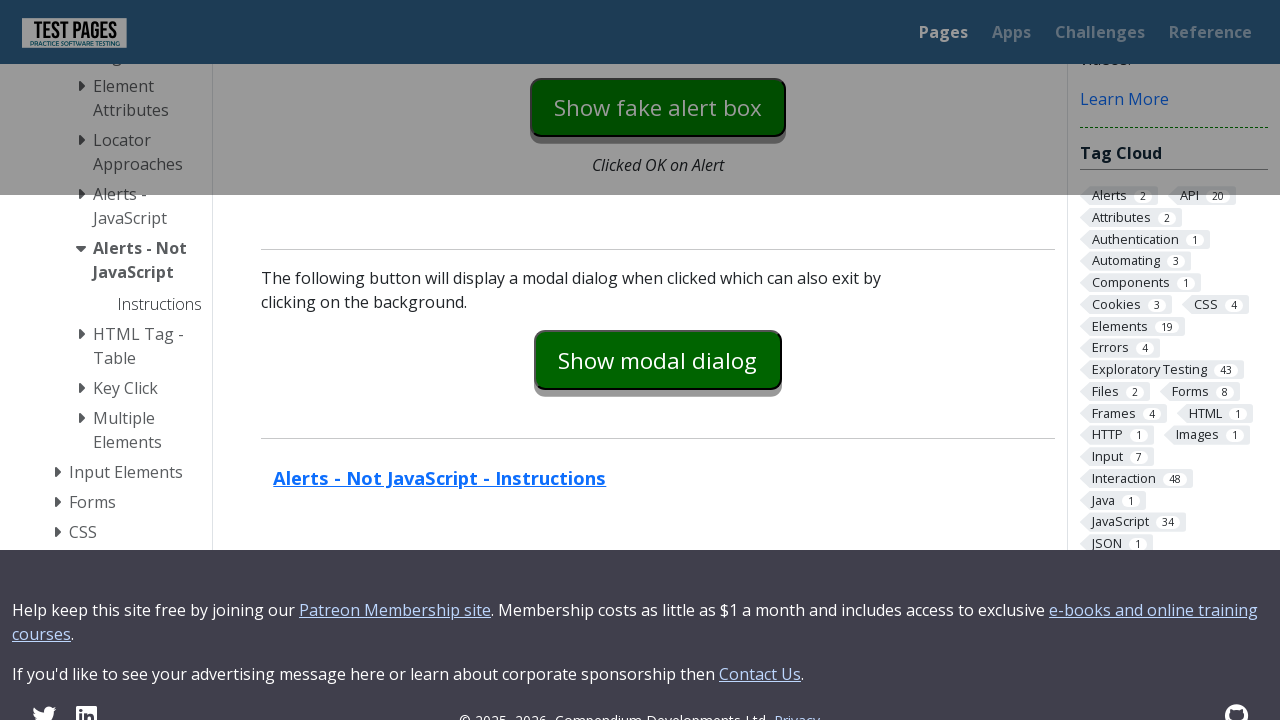

Modal dialog appeared
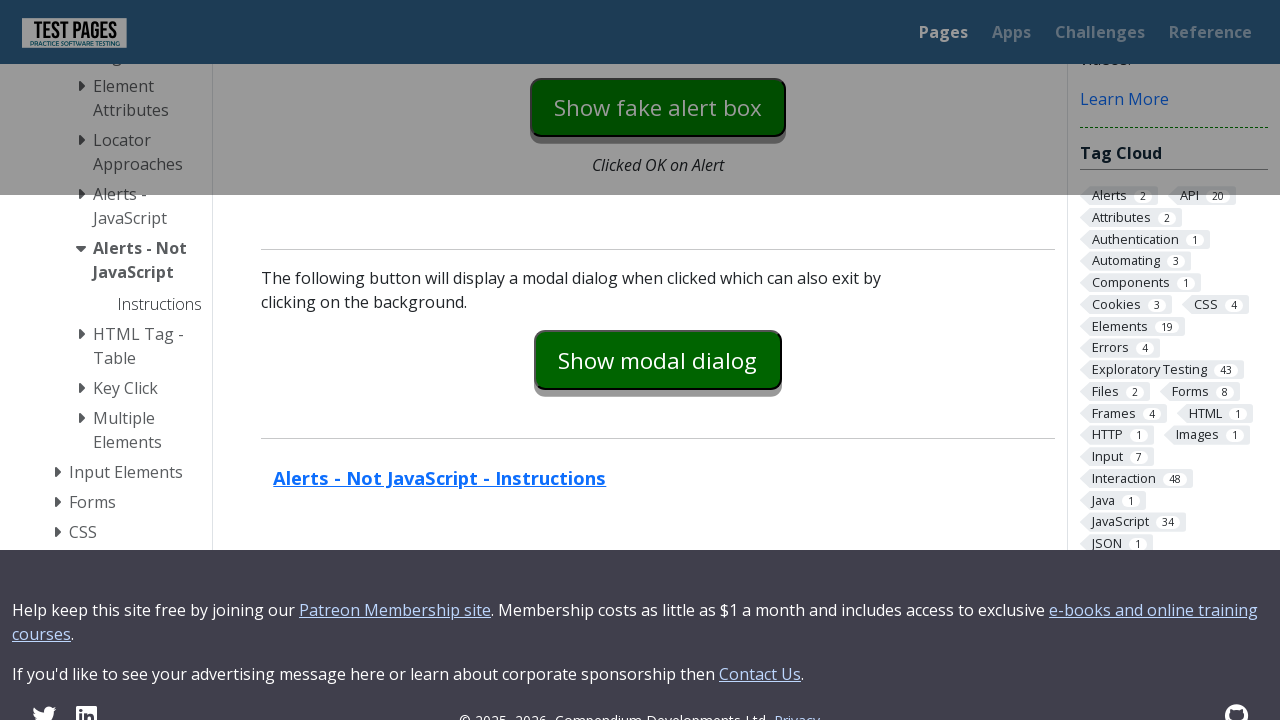

Clicked OK button to dismiss modal dialog at (719, 361) on #dialog-ok
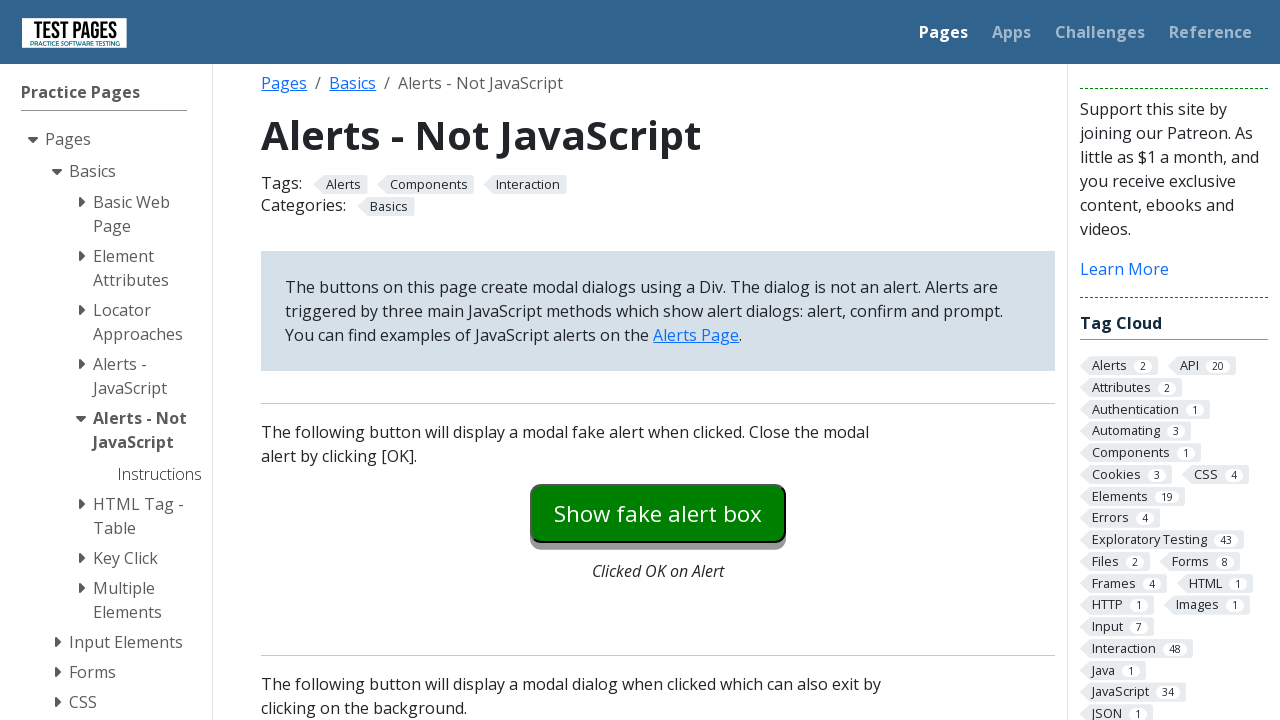

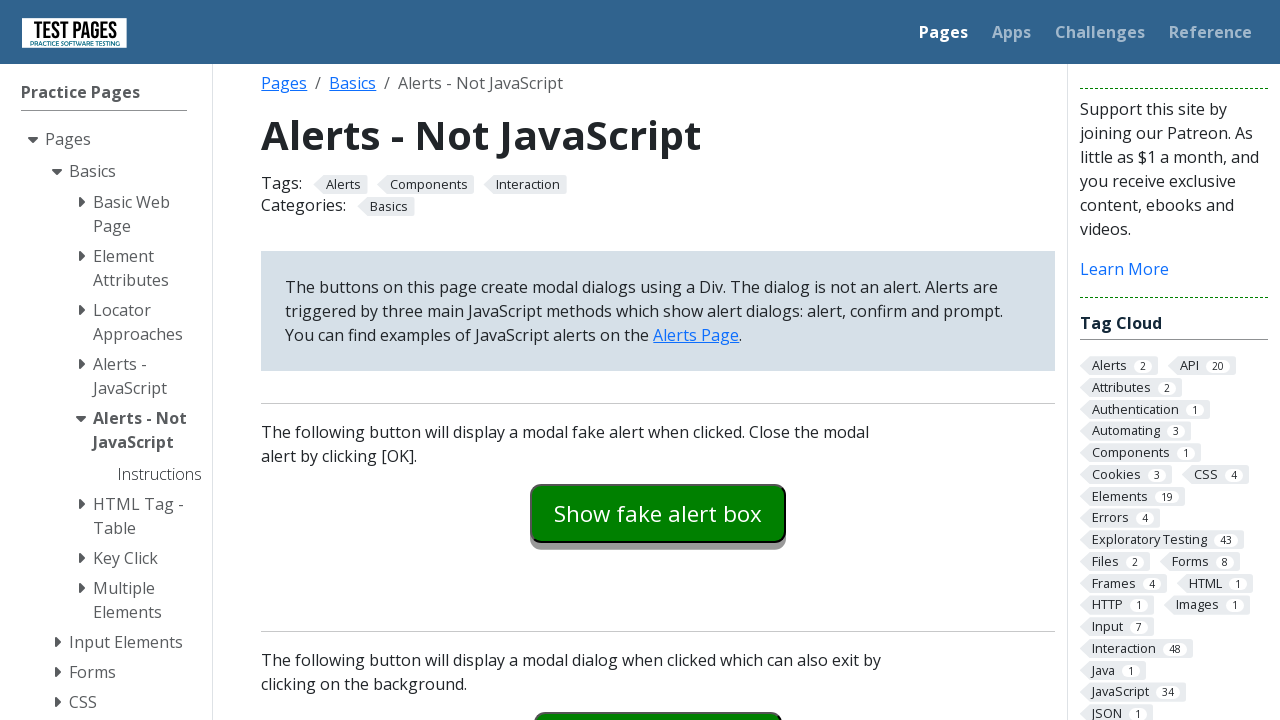